Tests dynamic loading using fluent wait by clicking Start and waiting for Hello World text to appear

Starting URL: http://the-internet.herokuapp.com/dynamic_loading/2

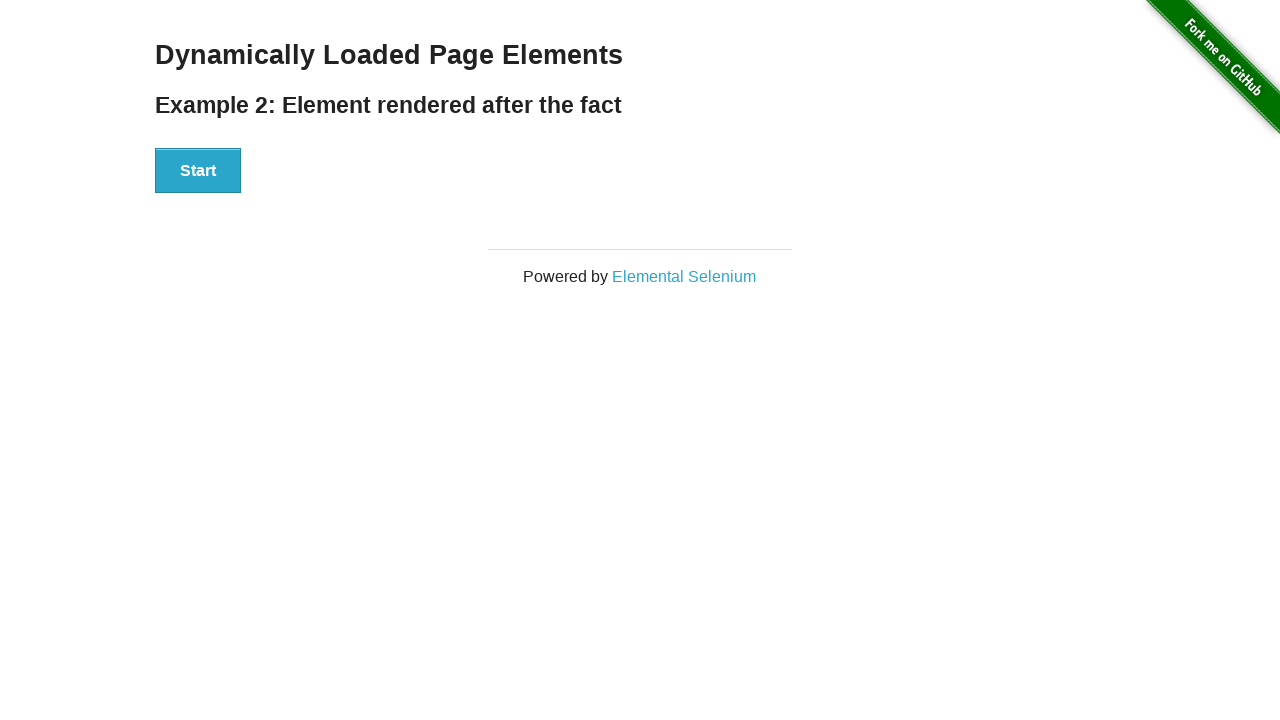

Clicked Start button to initiate dynamic loading at (198, 171) on div#start button
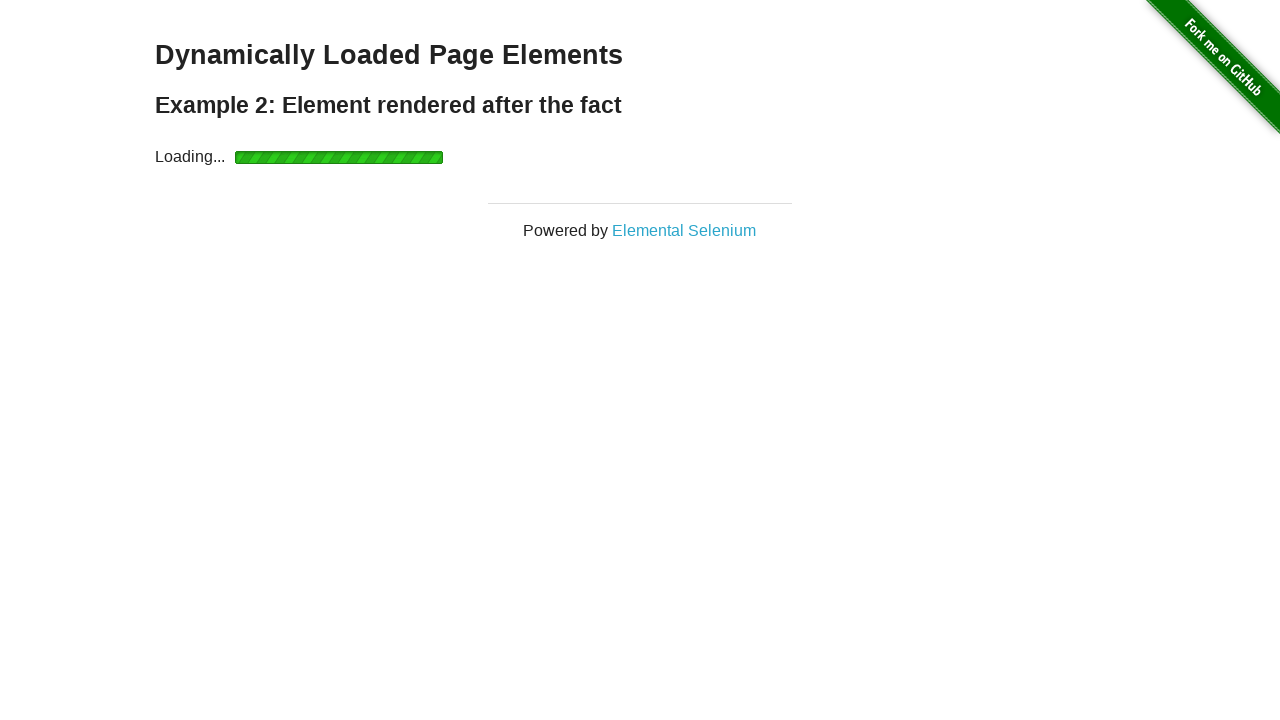

Waited for and confirmed 'Hello World!' text appeared after dynamic loading
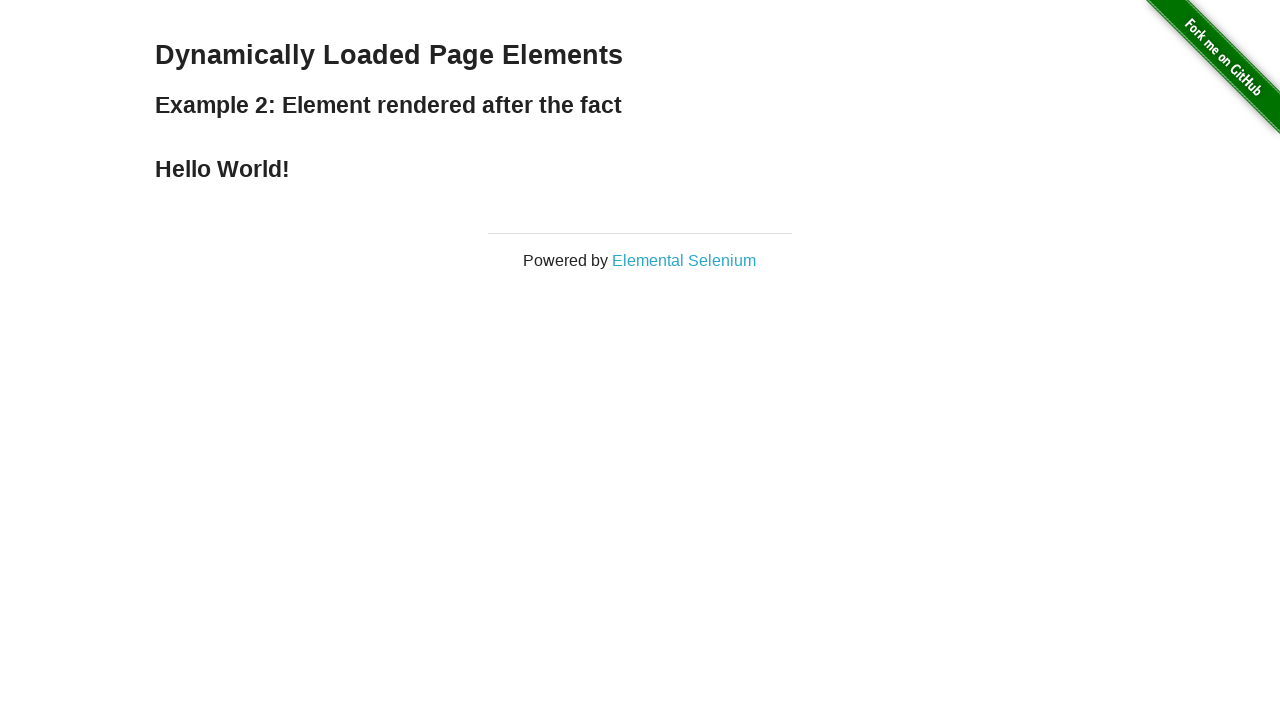

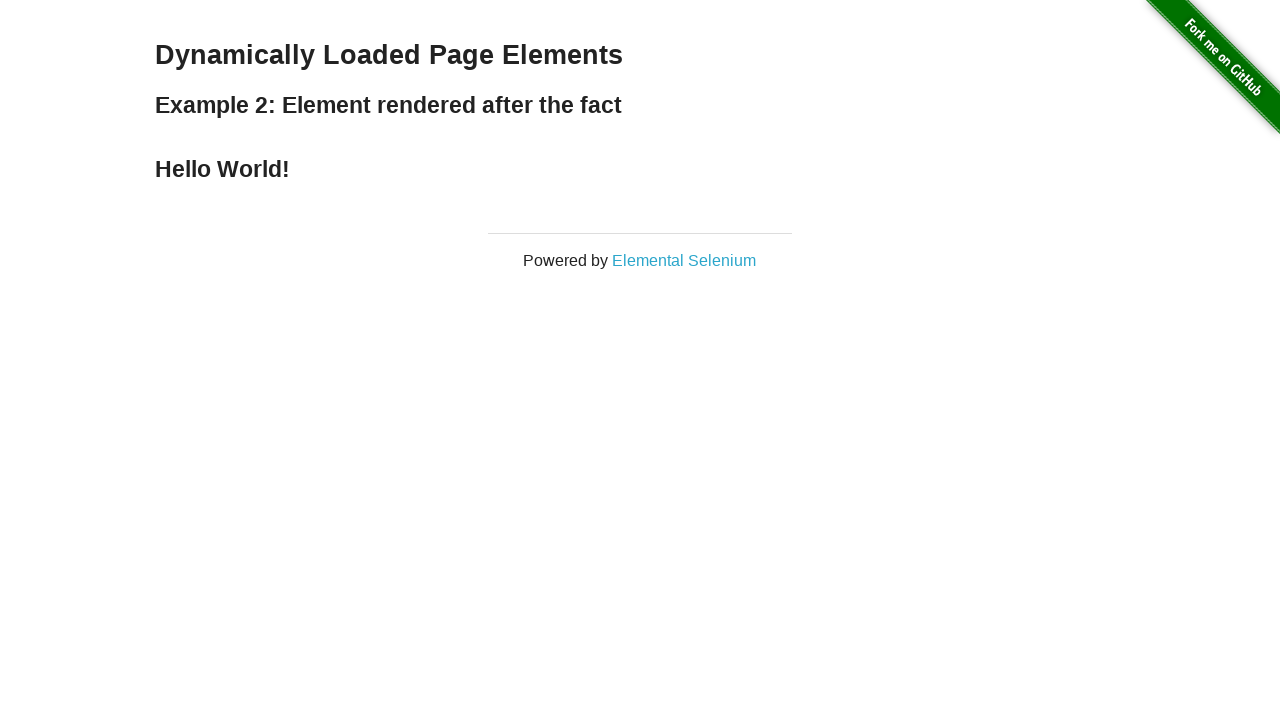